Navigates to Flipkart homepage and verifies the page loads successfully

Starting URL: https://www.flipkart.com/

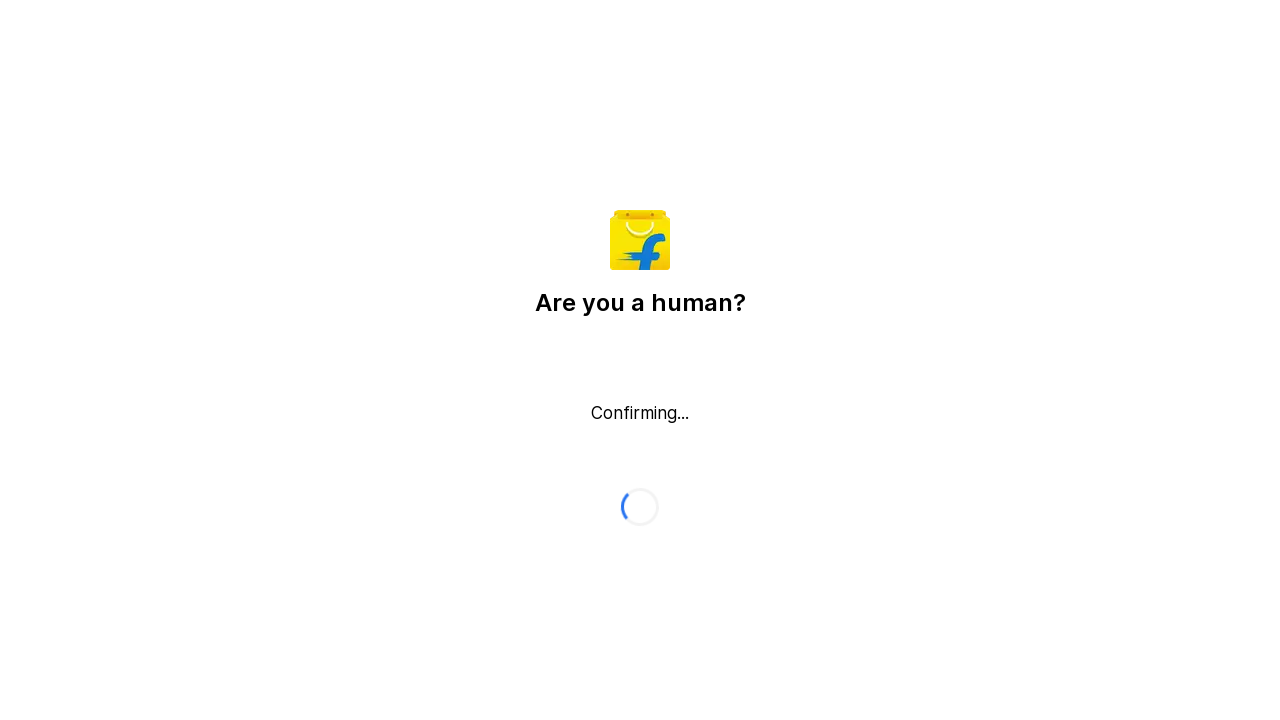

Waited for Flipkart homepage to load (DOM content loaded)
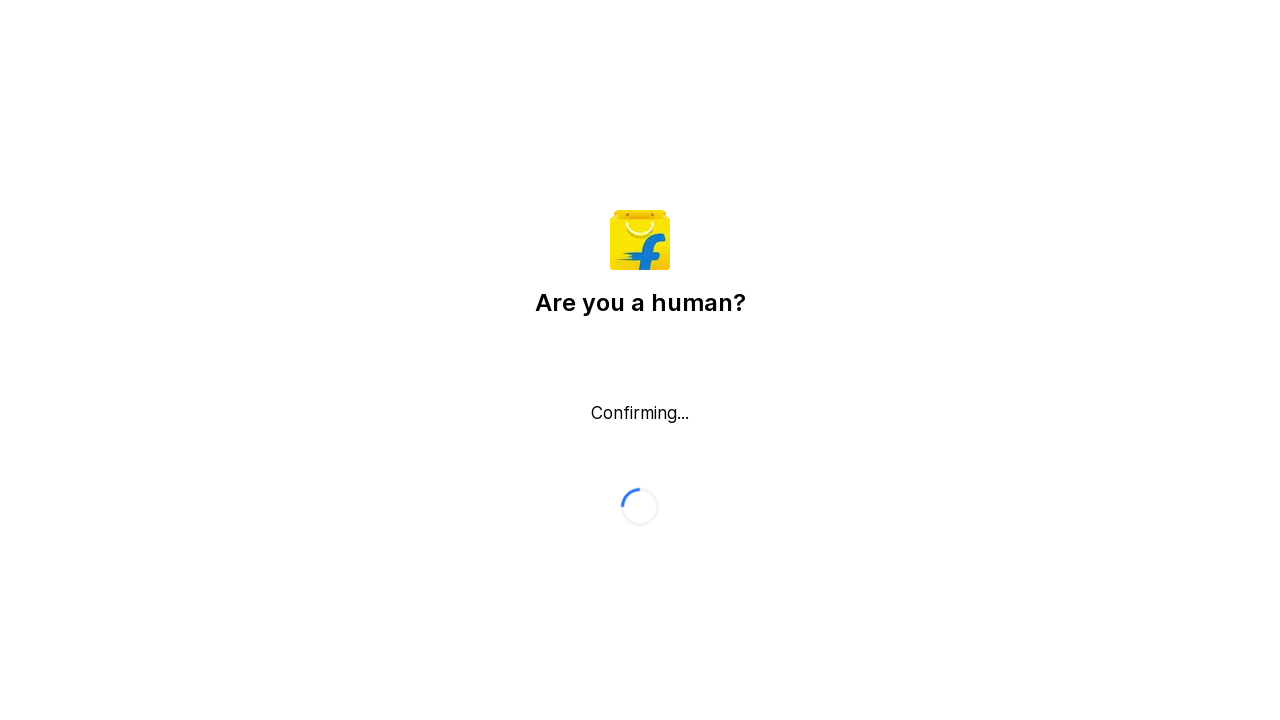

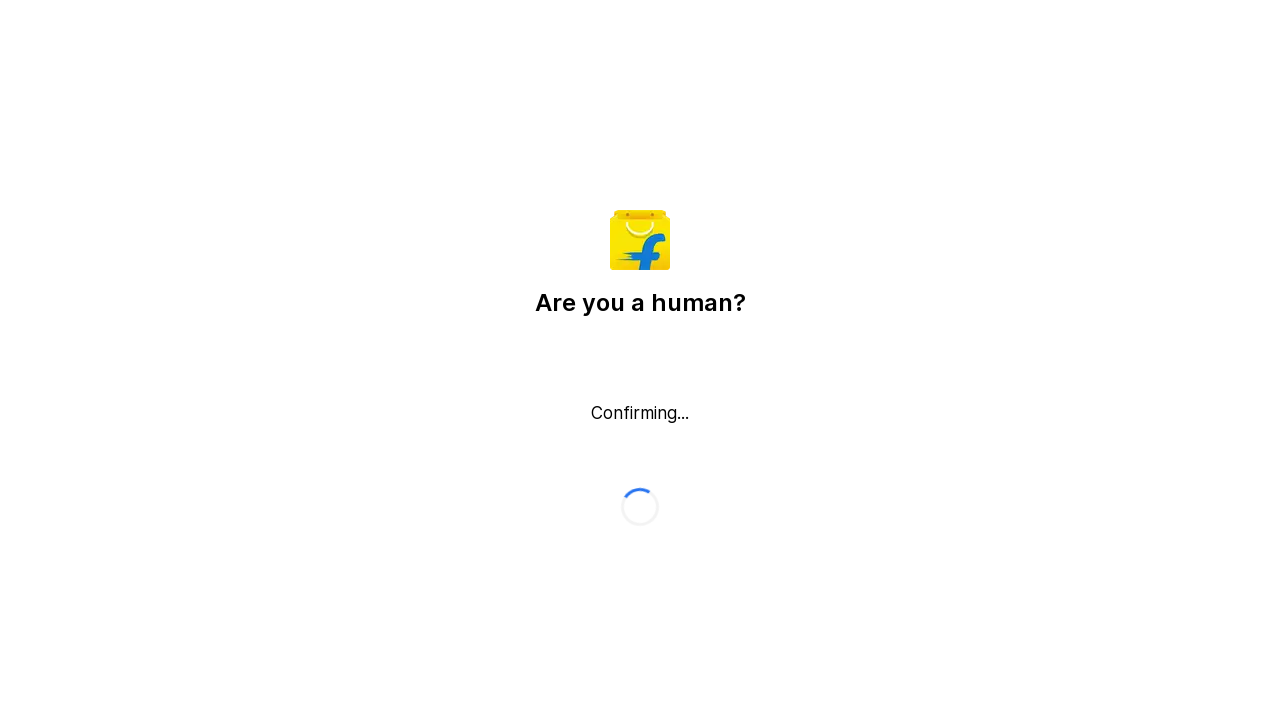